Tests drag and drop functionality on jQueryUI demo page by dragging an element and dropping it onto a target area within an iframe

Starting URL: https://jqueryui.com/droppable/

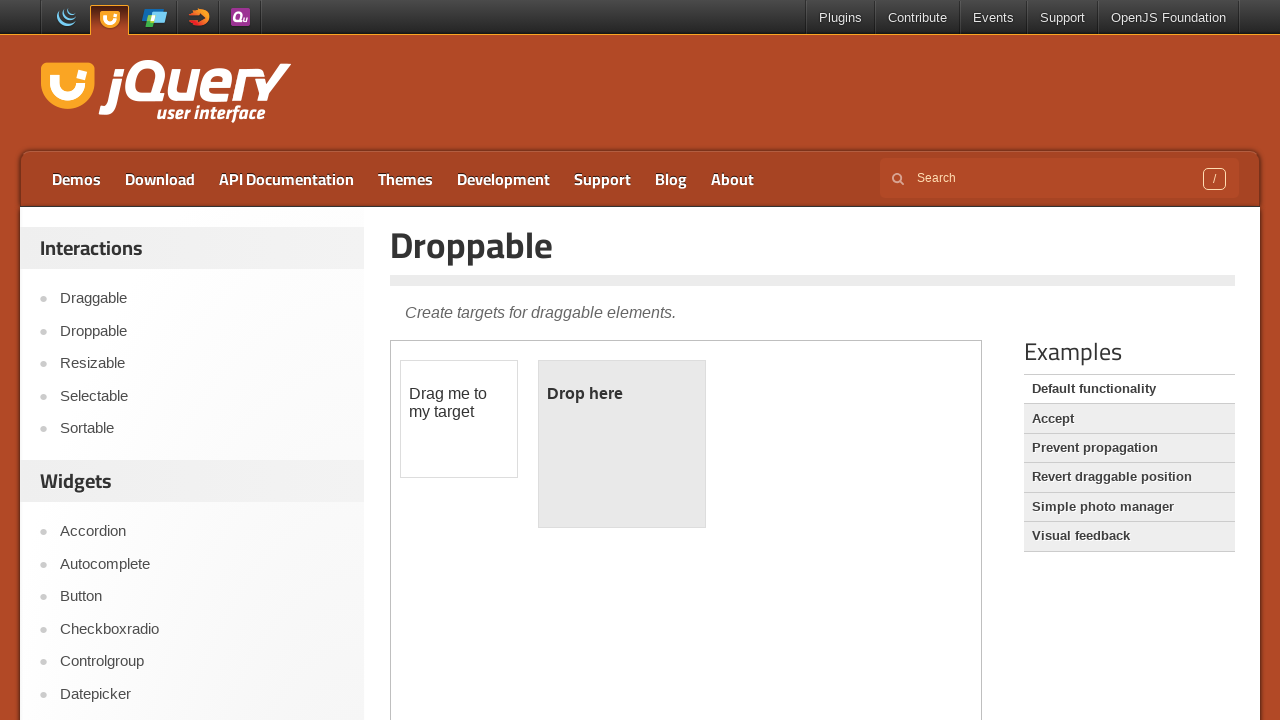

Located the iframe containing the drag and drop demo
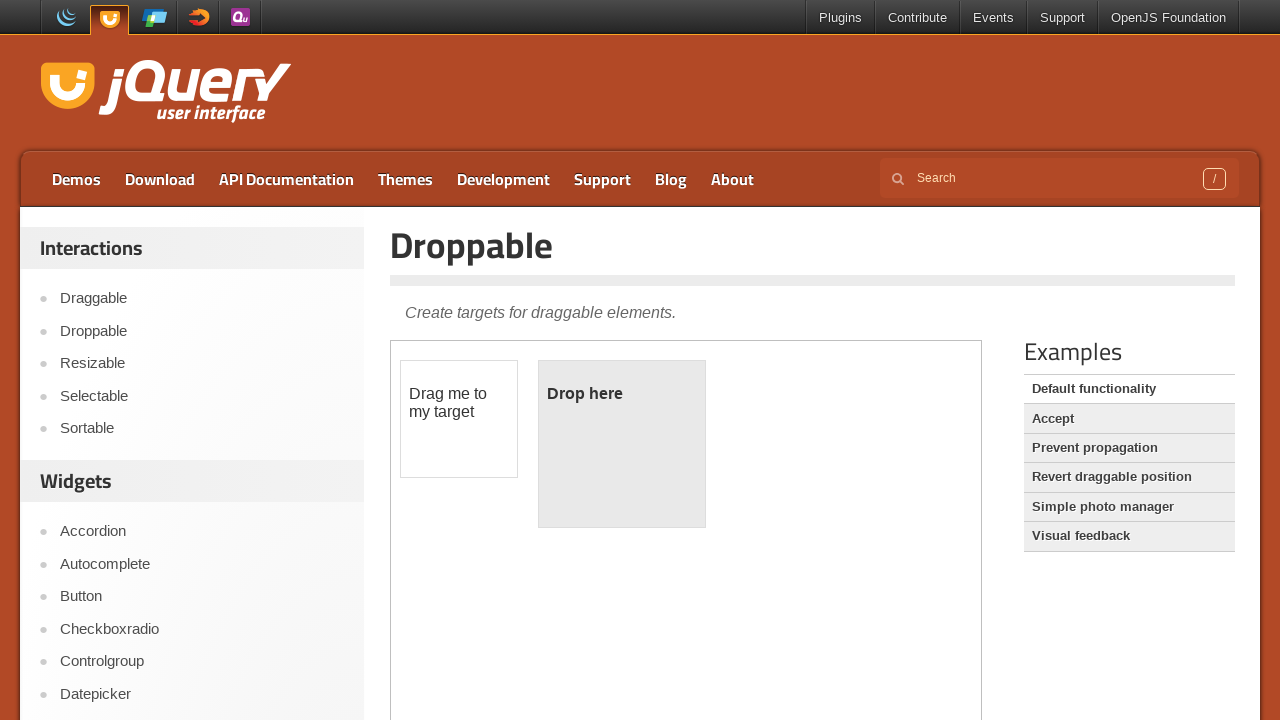

Located the draggable element with id 'draggable'
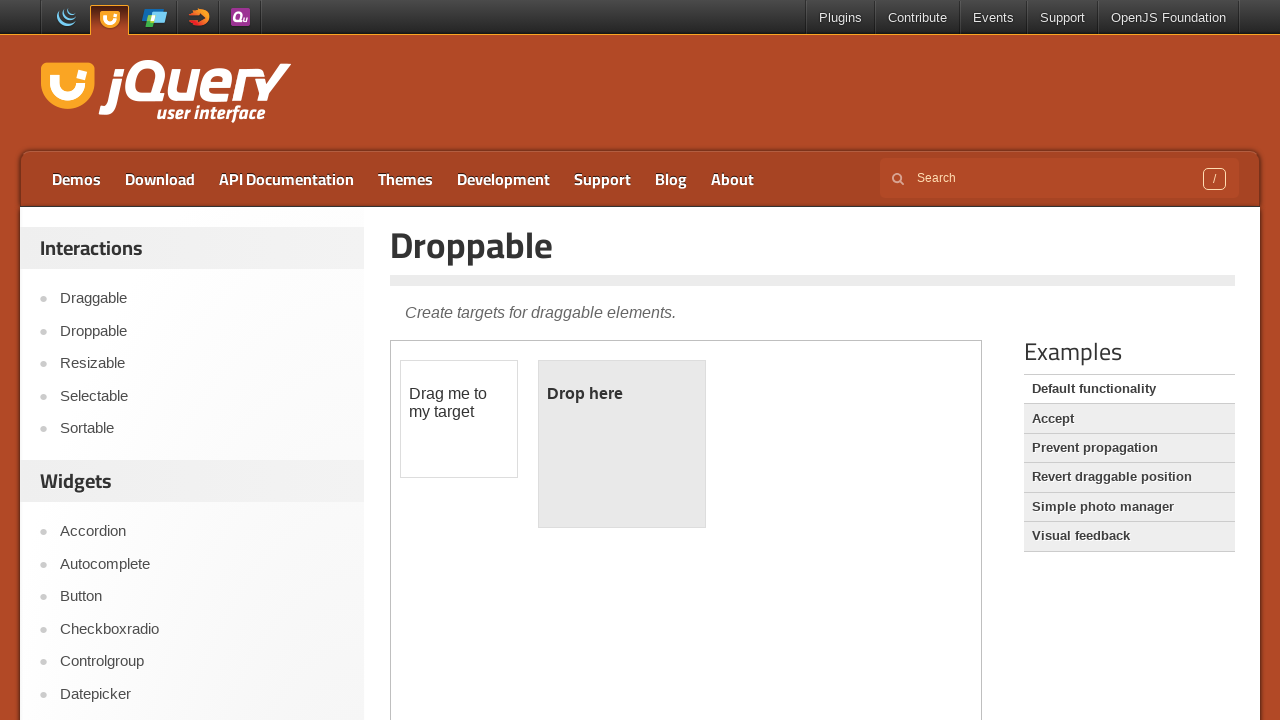

Located the droppable target element with id 'droppable'
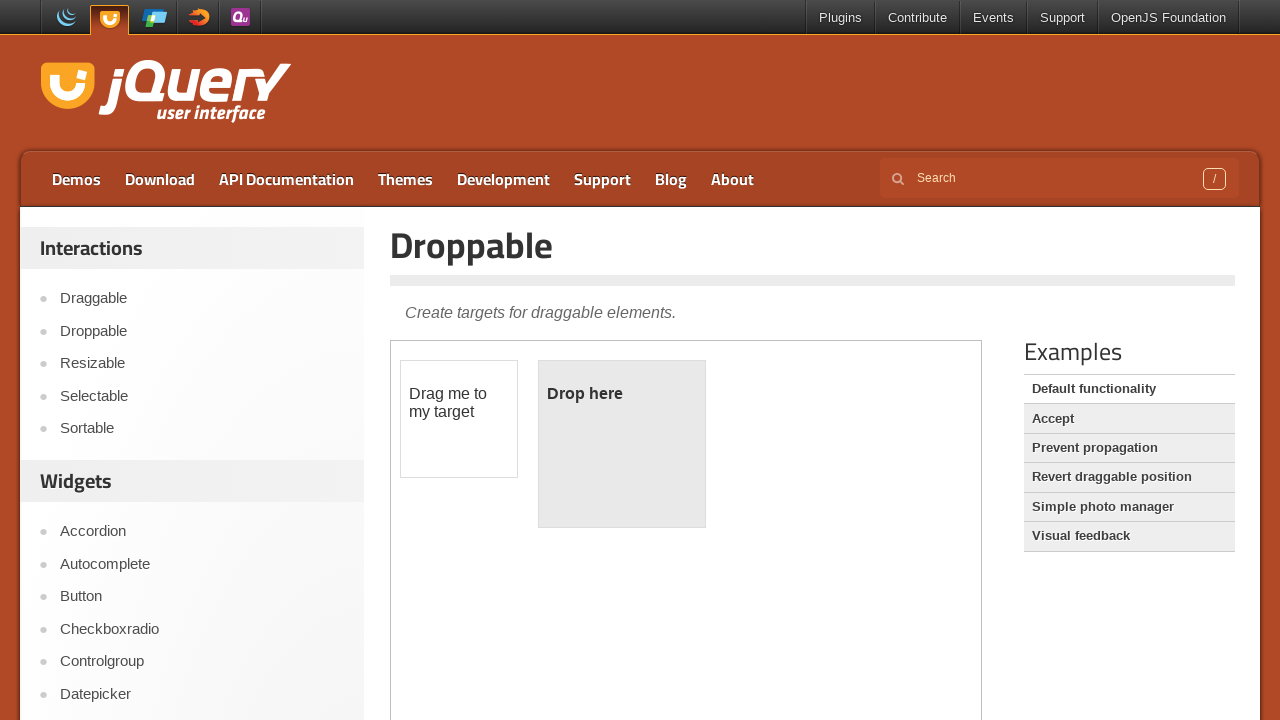

Successfully dragged the draggable element and dropped it onto the droppable target at (622, 444)
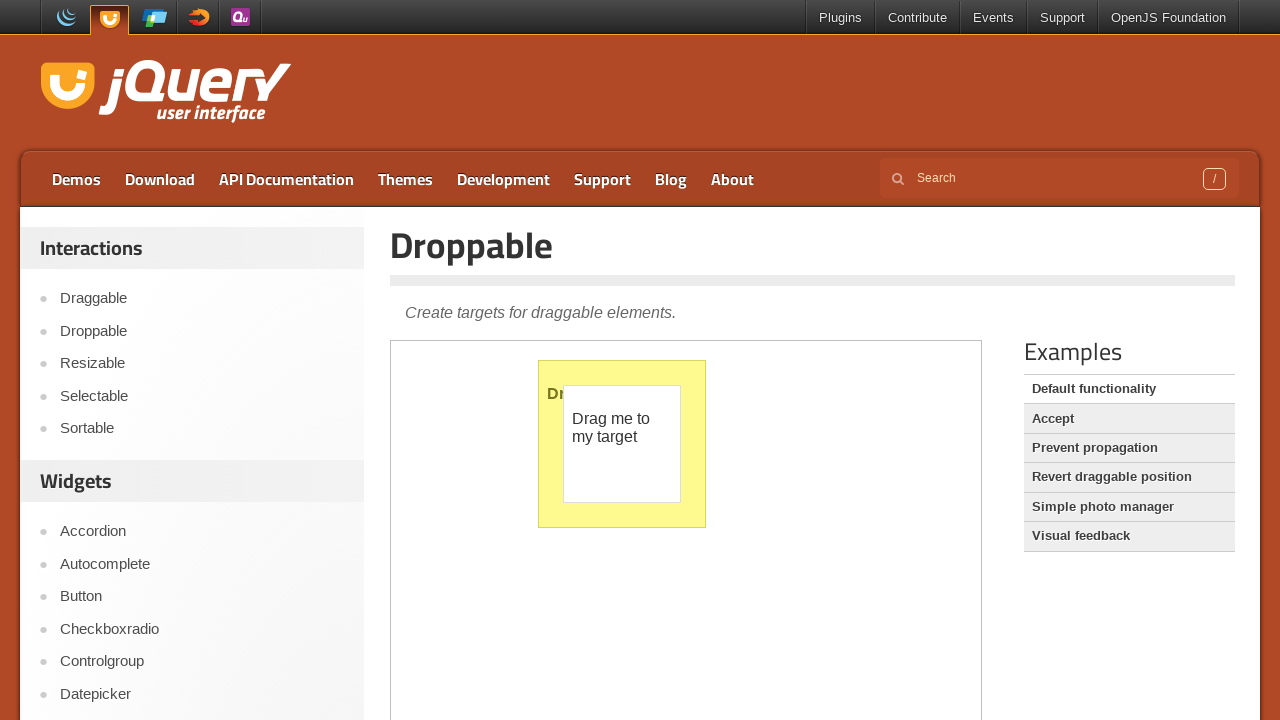

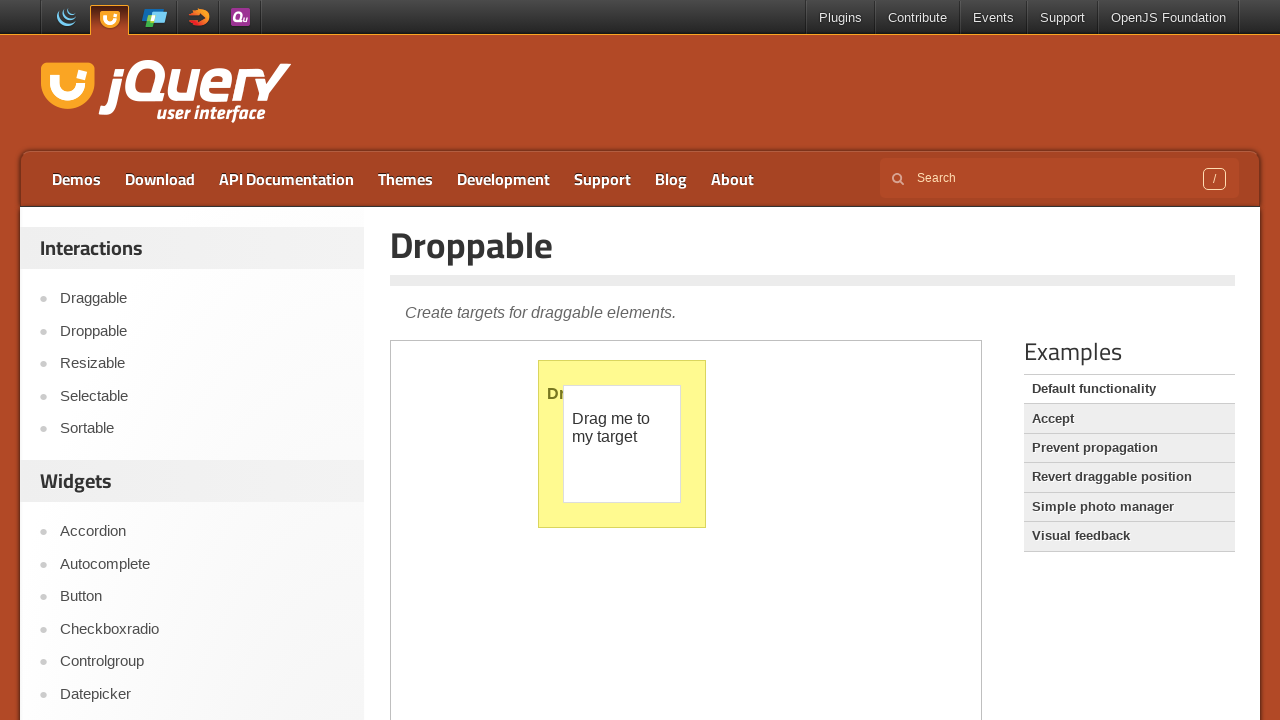